Tests keyboard shortcut functionality on a text comparison tool by copying text from one area and pasting it to another using Ctrl+A, Ctrl+C, and Ctrl+V keyboard combinations

Starting URL: https://extendsclass.com/text-compare.html

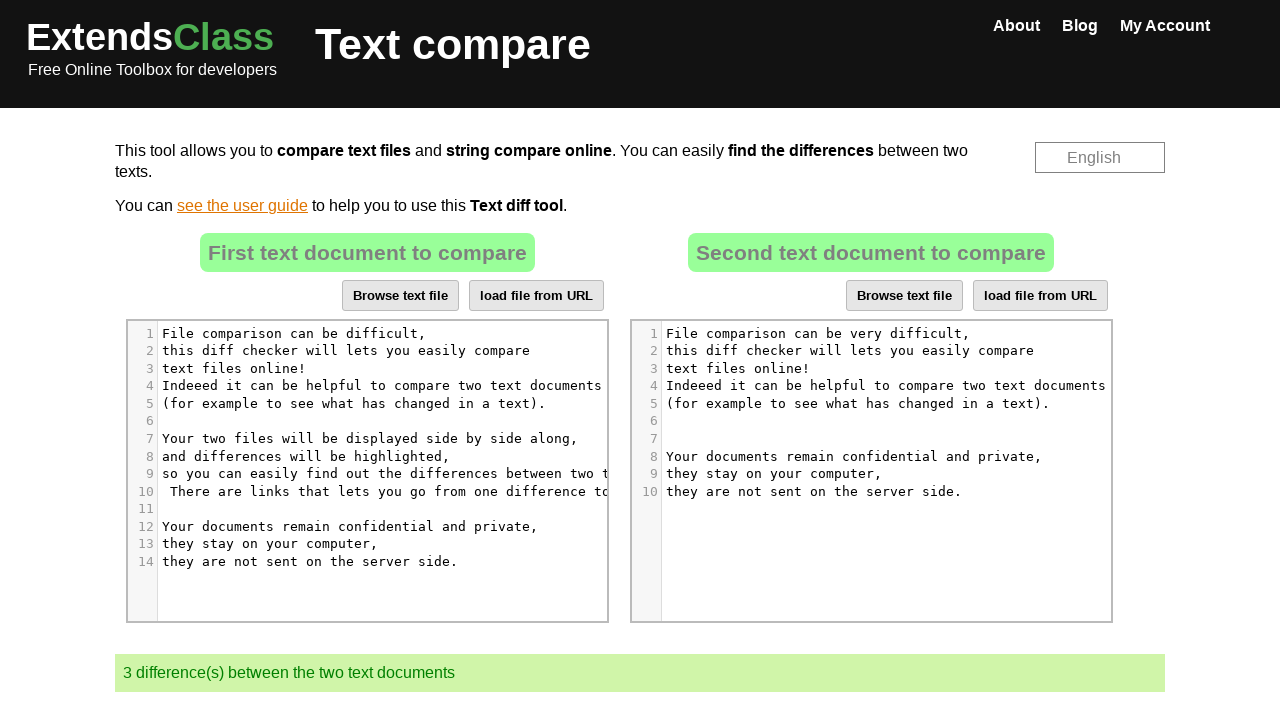

Located source text area element
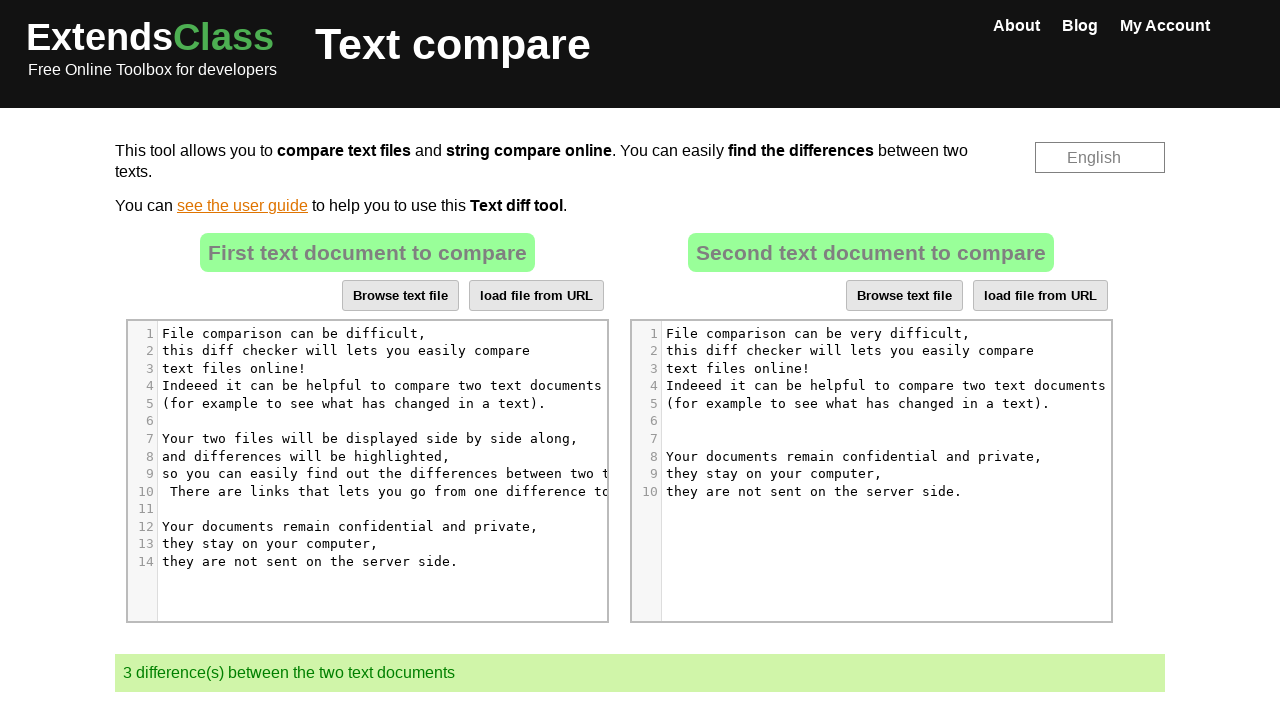

Clicked on source text area at (354, 403) on xpath=//*[@id="dropZone"]/div[2]//div[5]/pre/span
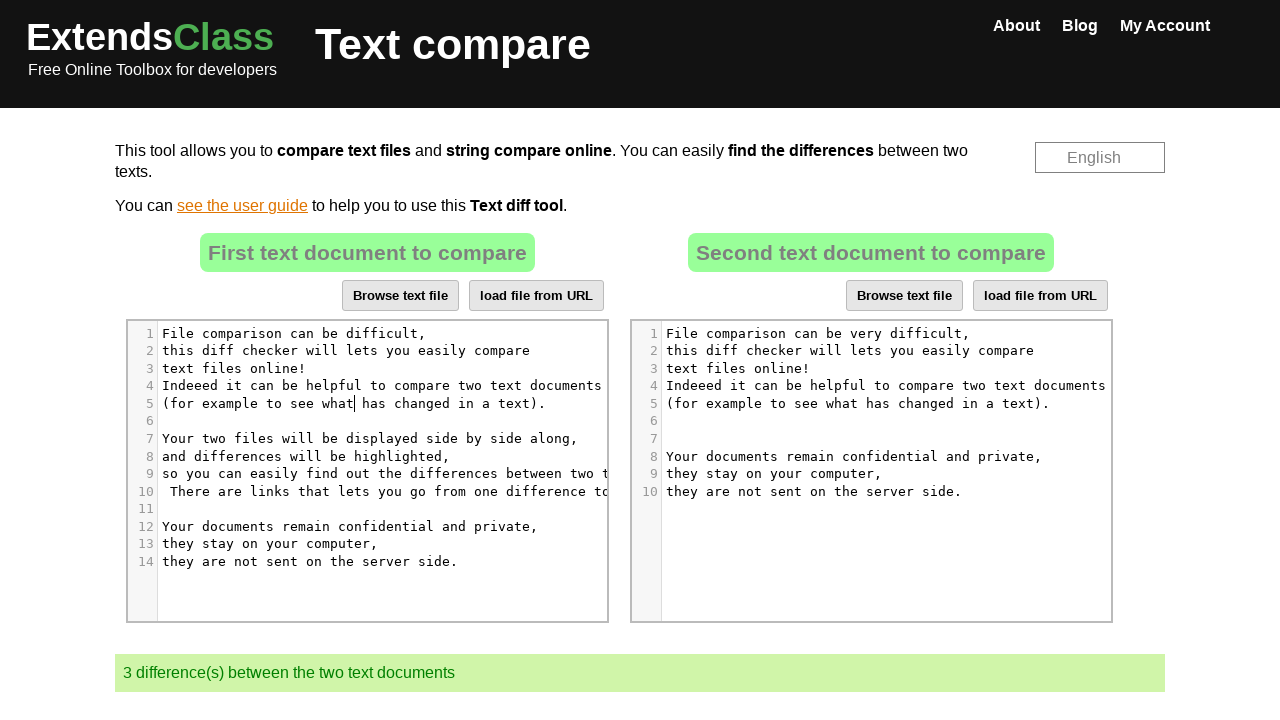

Pressed Ctrl+A to select all text in source area
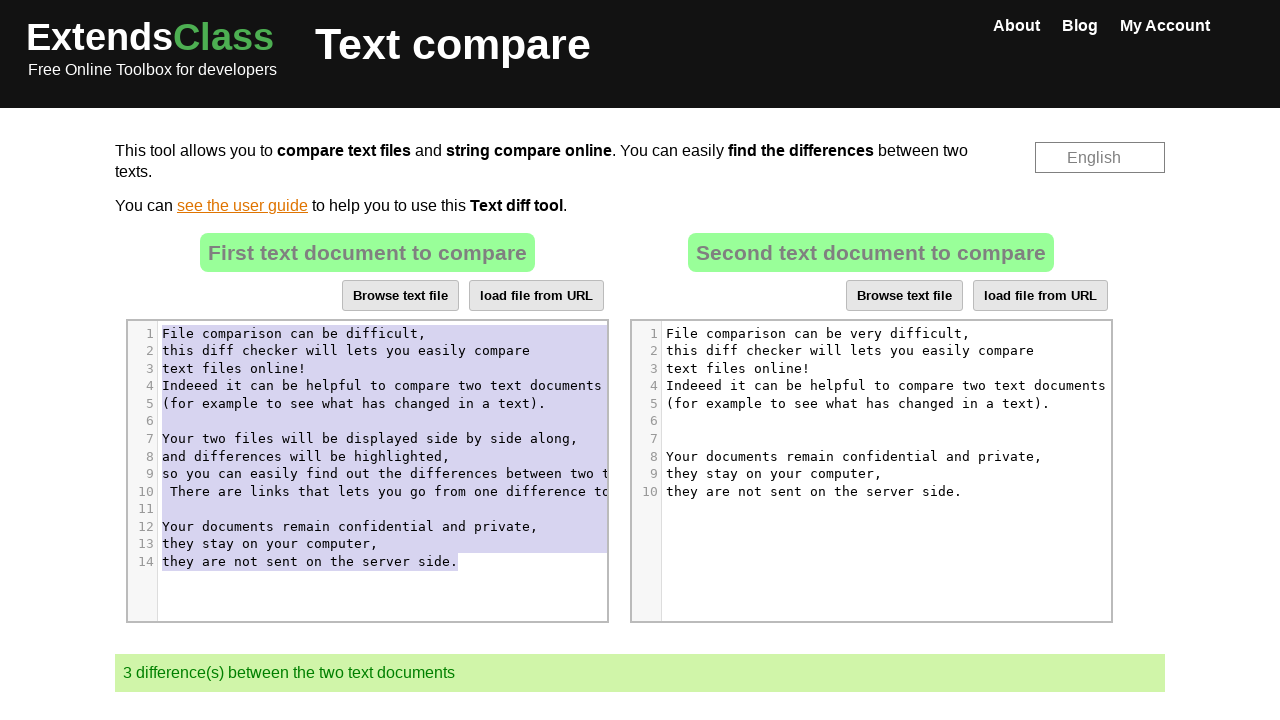

Pressed Ctrl+C to copy selected text from source area
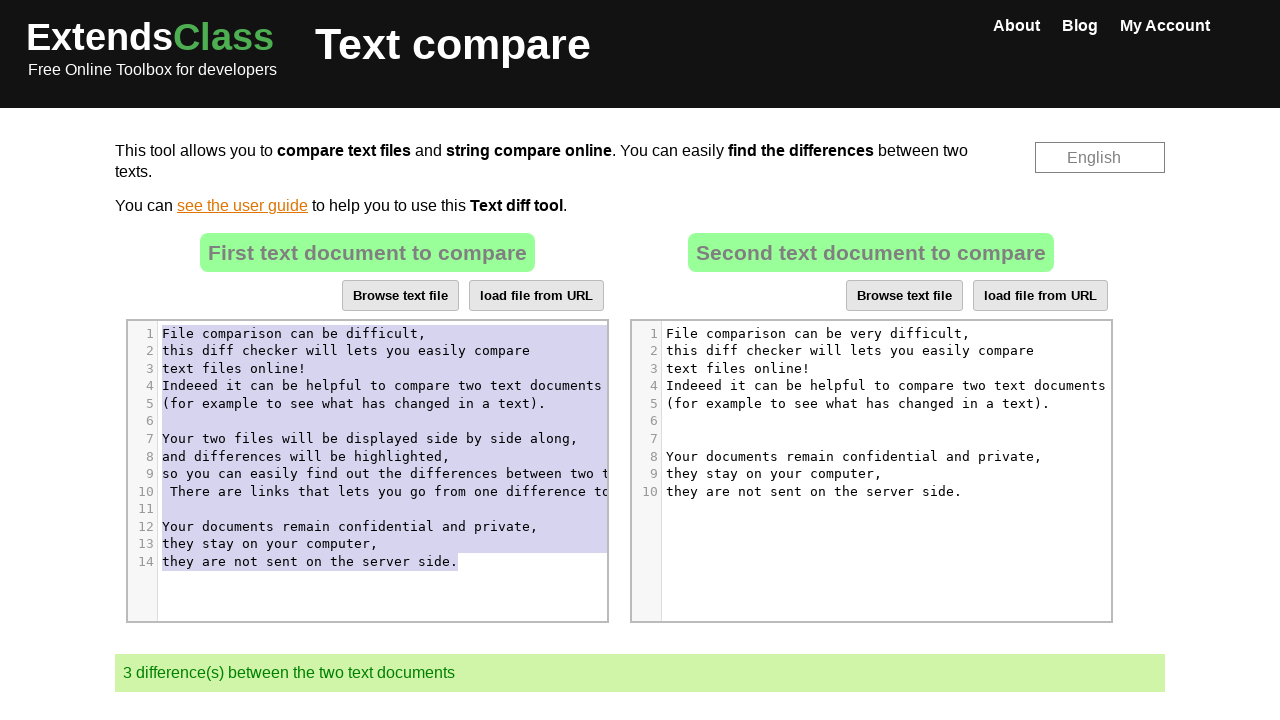

Located destination text area element
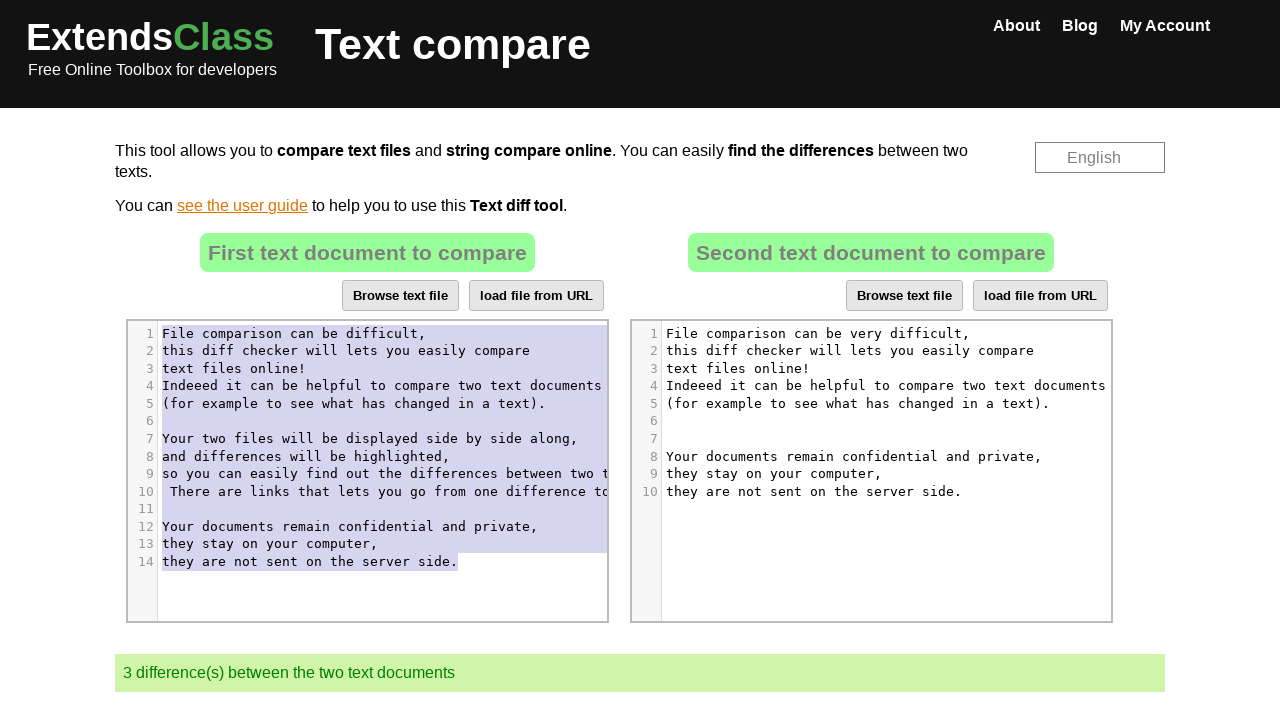

Clicked on destination text area at (883, 421) on xpath=//*[@id="dropZone2"]//div[5]/div[6]/pre
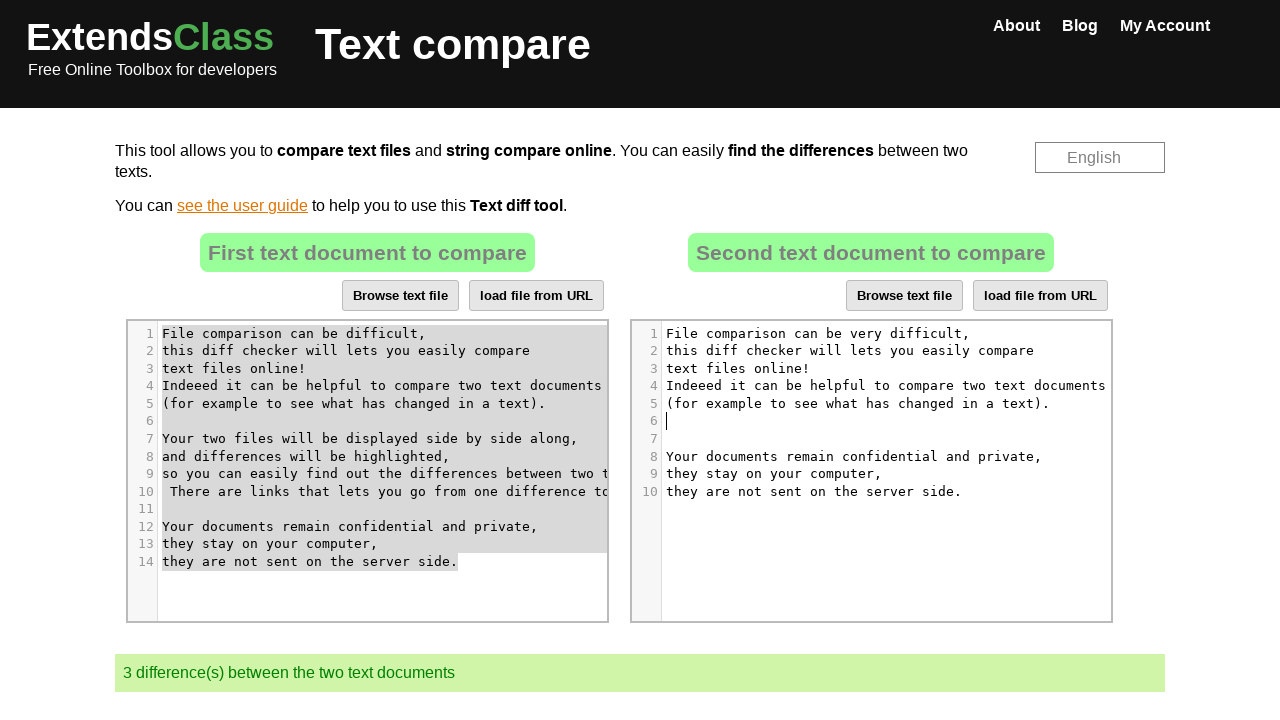

Pressed Ctrl+A to select all text in destination area
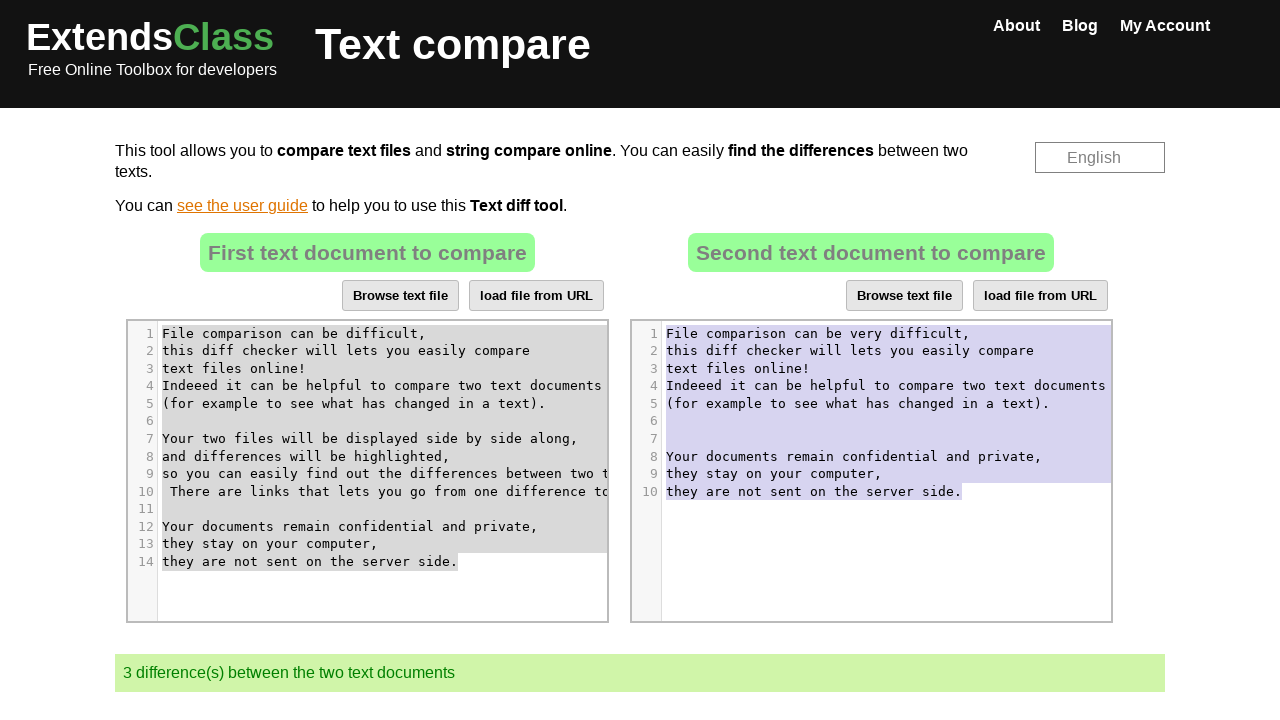

Pressed Ctrl+V to paste copied text into destination area
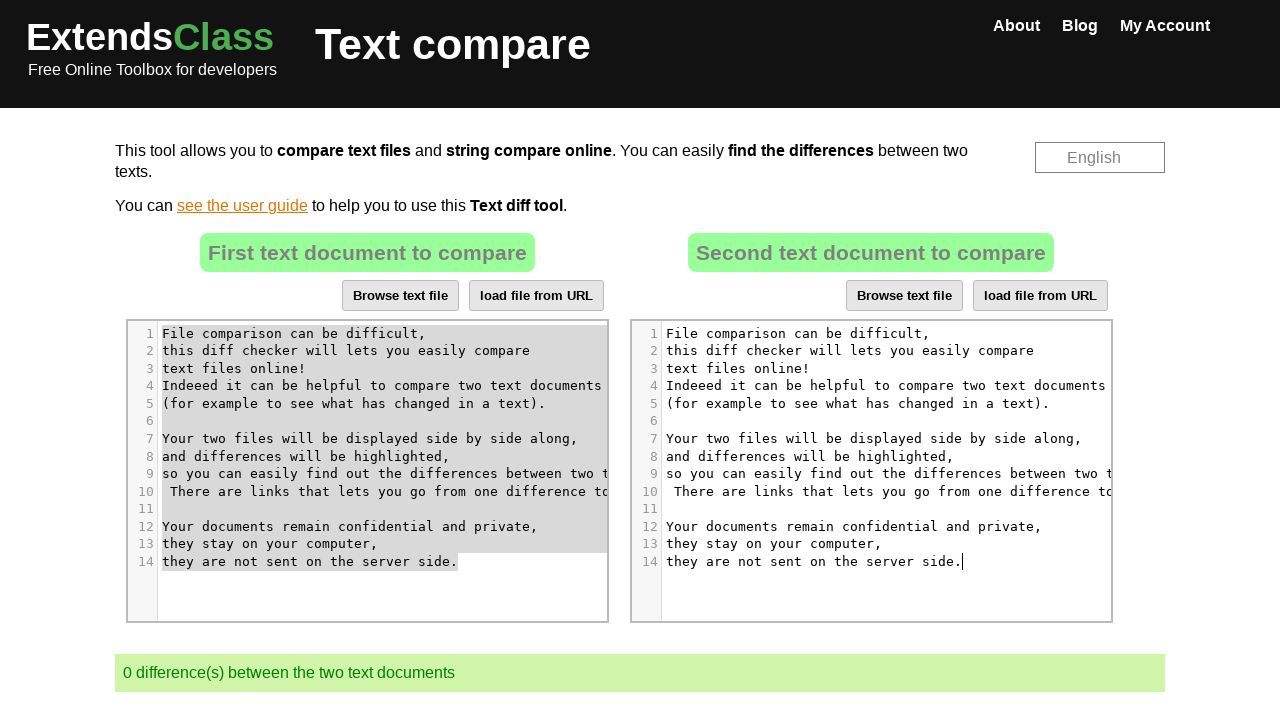

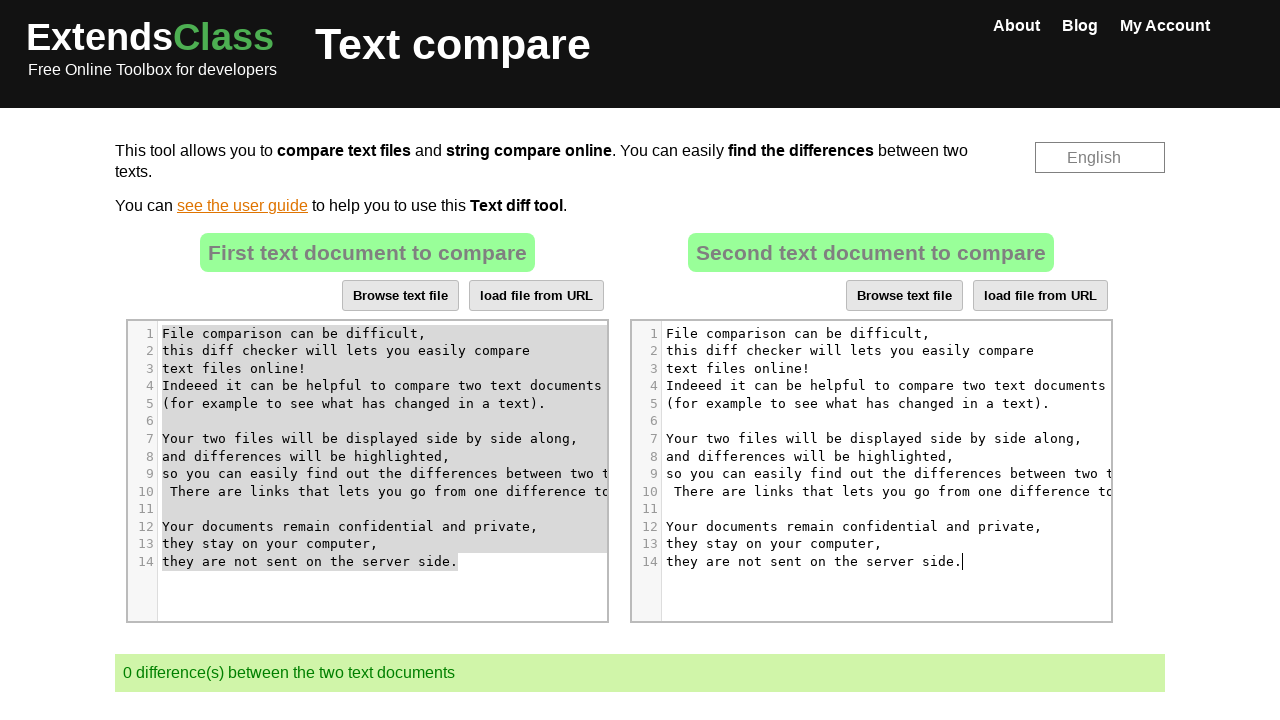